Tests editing an existing todo item by double-clicking on it, typing additional text, and pressing Enter

Starting URL: https://todomvc.com/examples/react/dist/

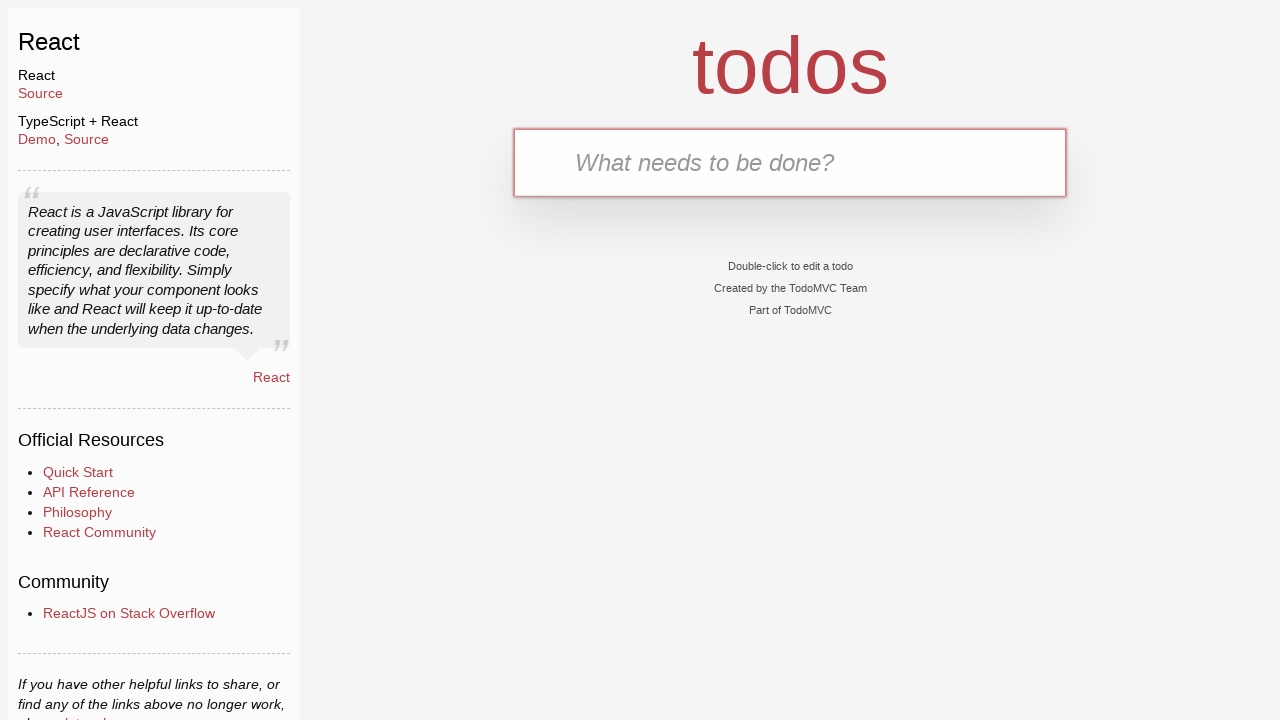

Filled new todo input field with 'test' on input.new-todo
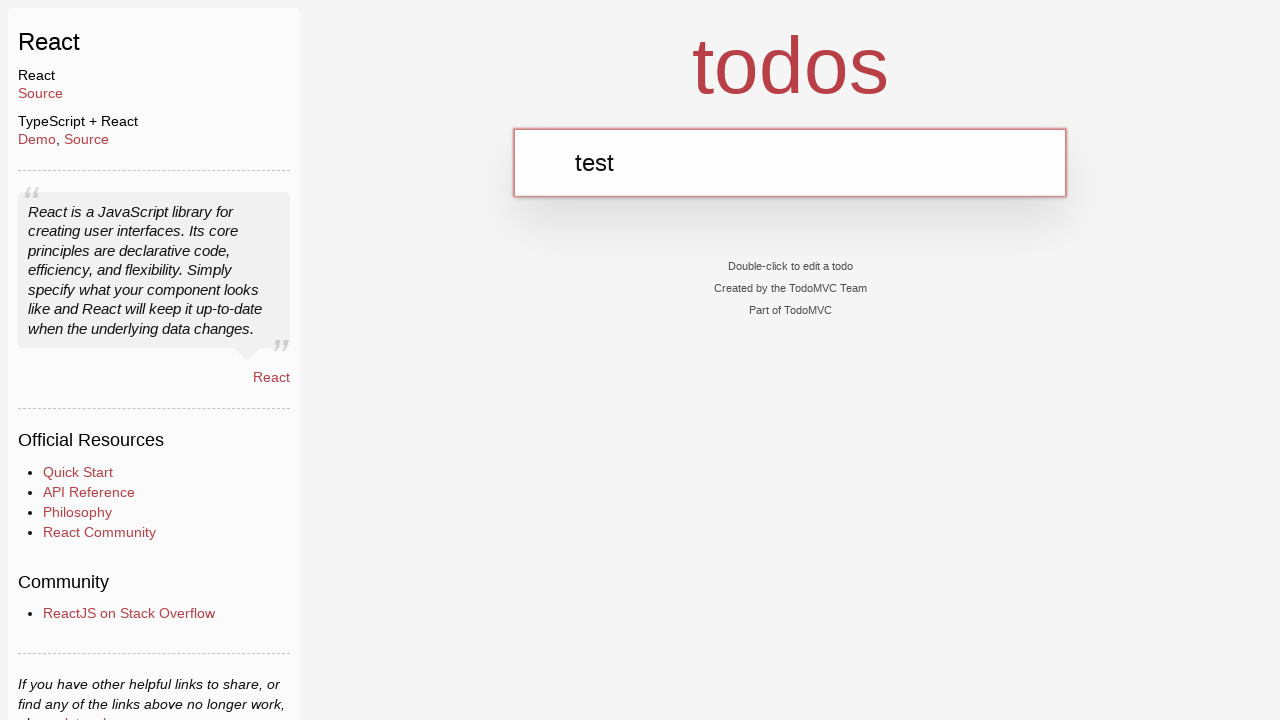

Pressed Enter to add the todo item
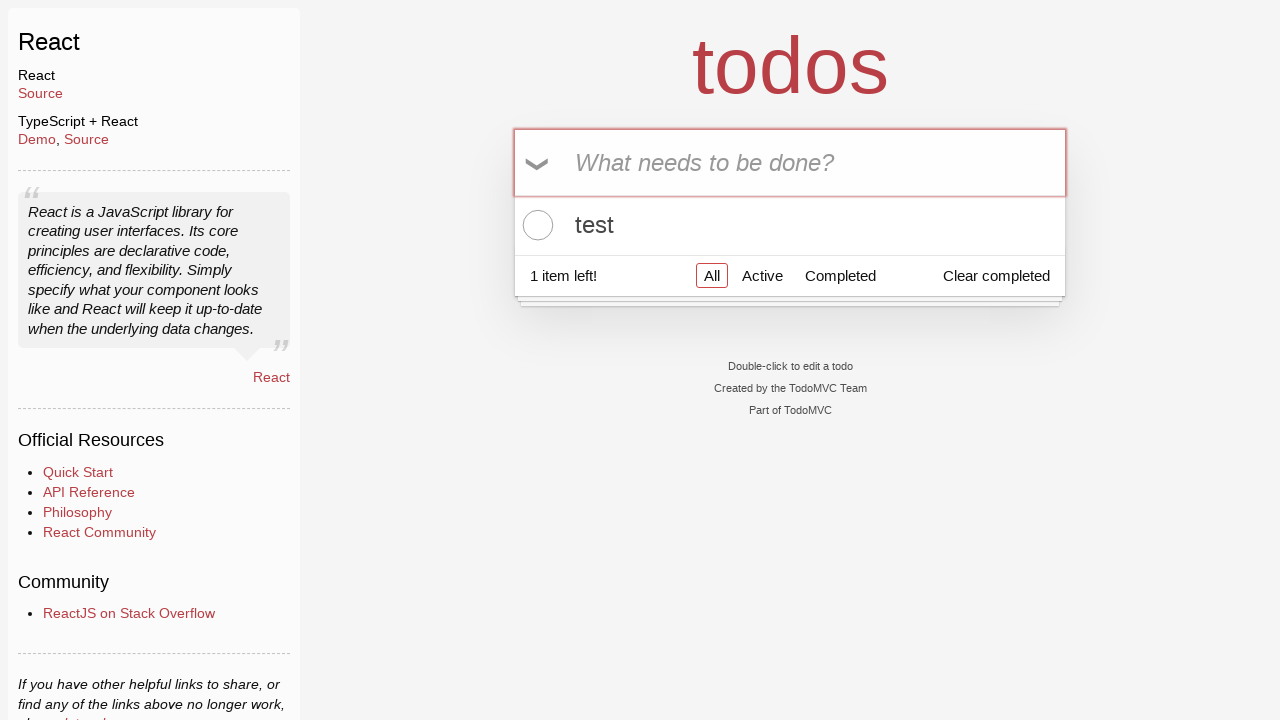

Double-clicked on todo item label to enter edit mode at (790, 225) on ul.todo-list li div label
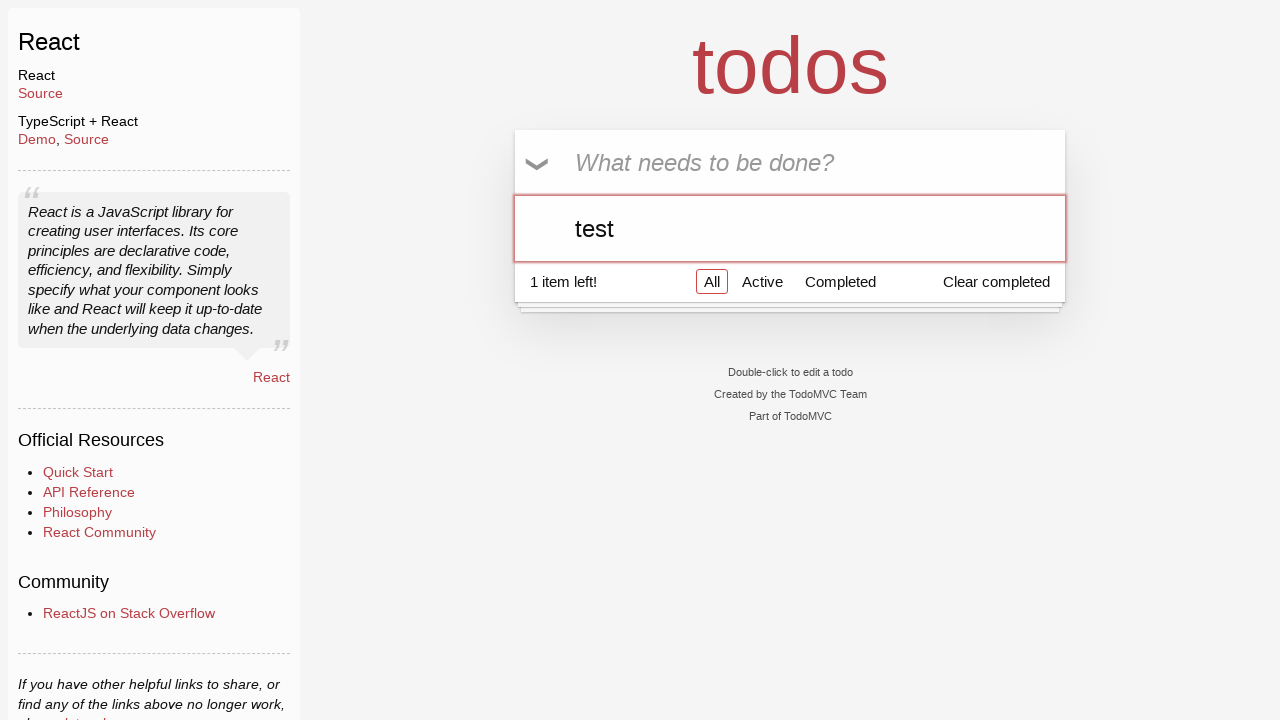

Filled edit input field with 'test1' on ul.todo-list li div.view div.input-container input
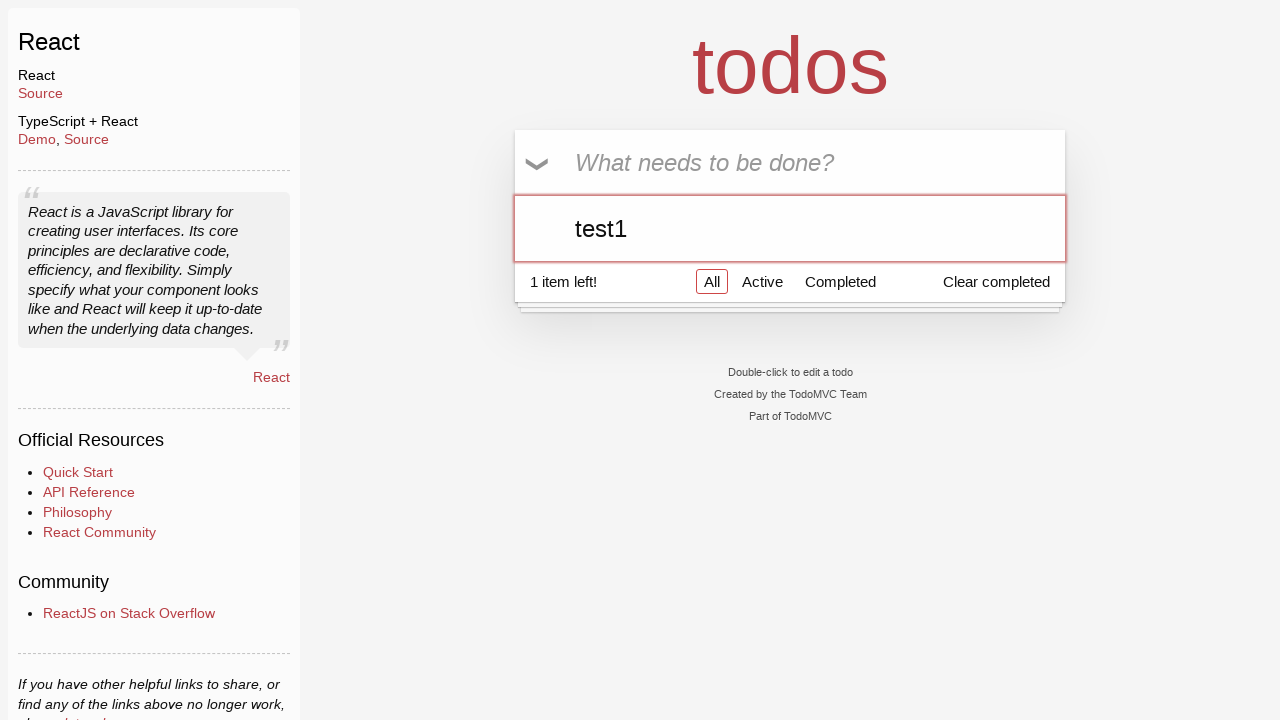

Pressed Enter to save the edited todo item
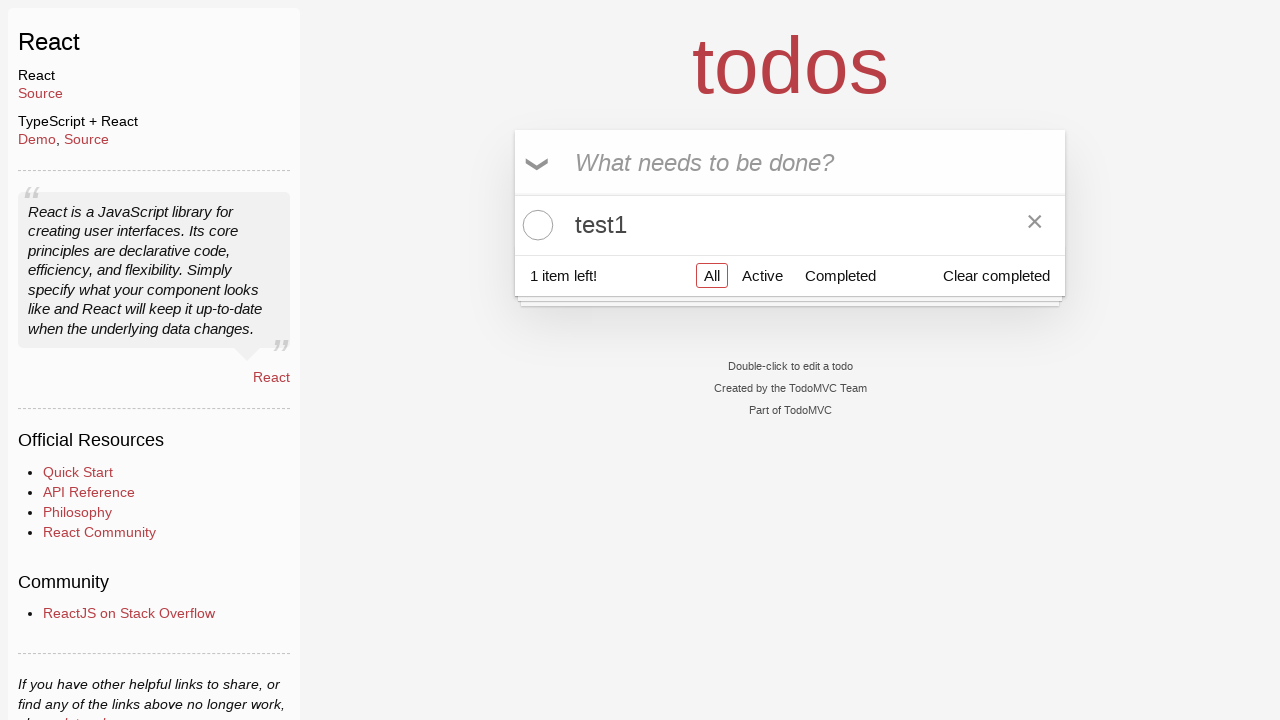

Verified updated todo item label is visible
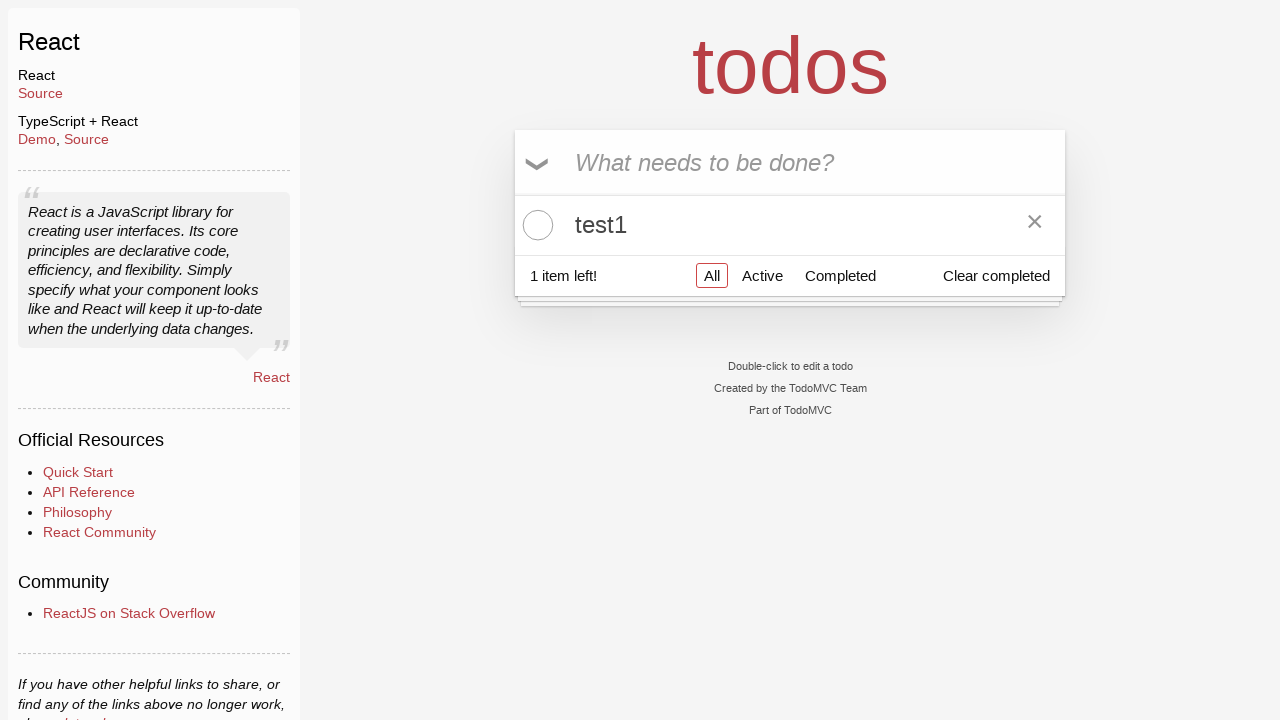

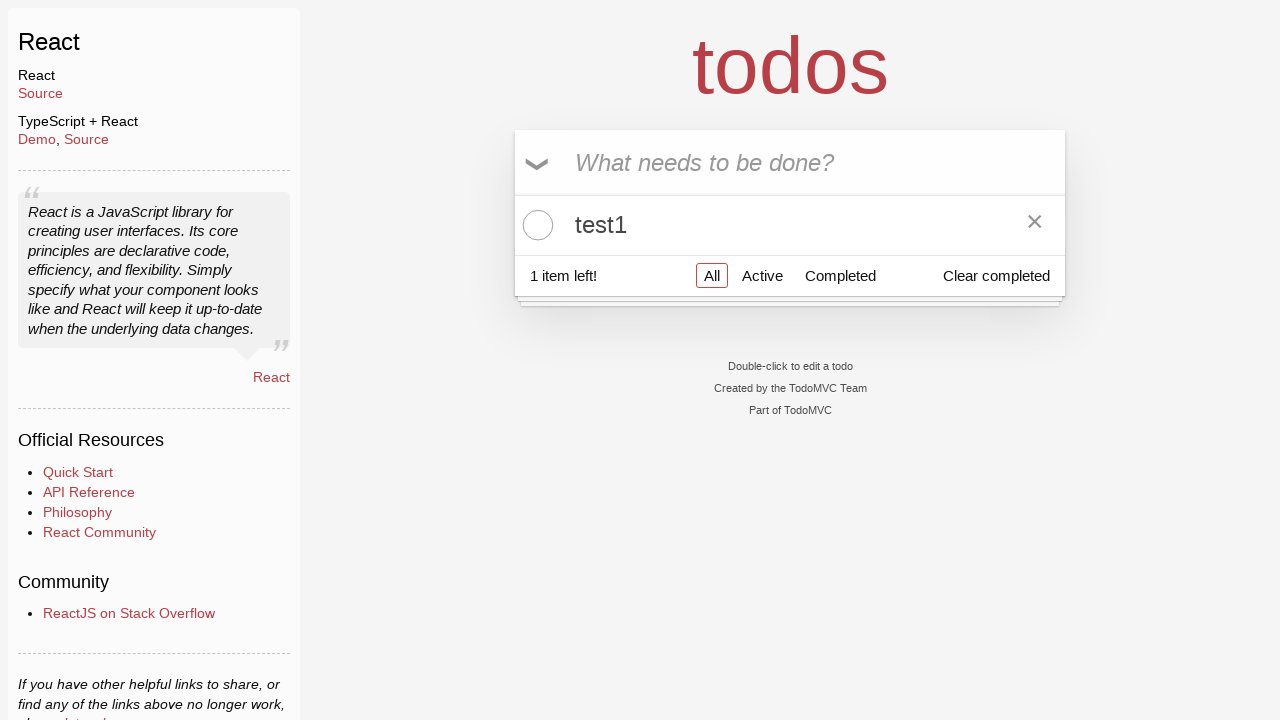